Validates that the page footer is visible on the homepage.

Starting URL: https://www.iamdave.ai/

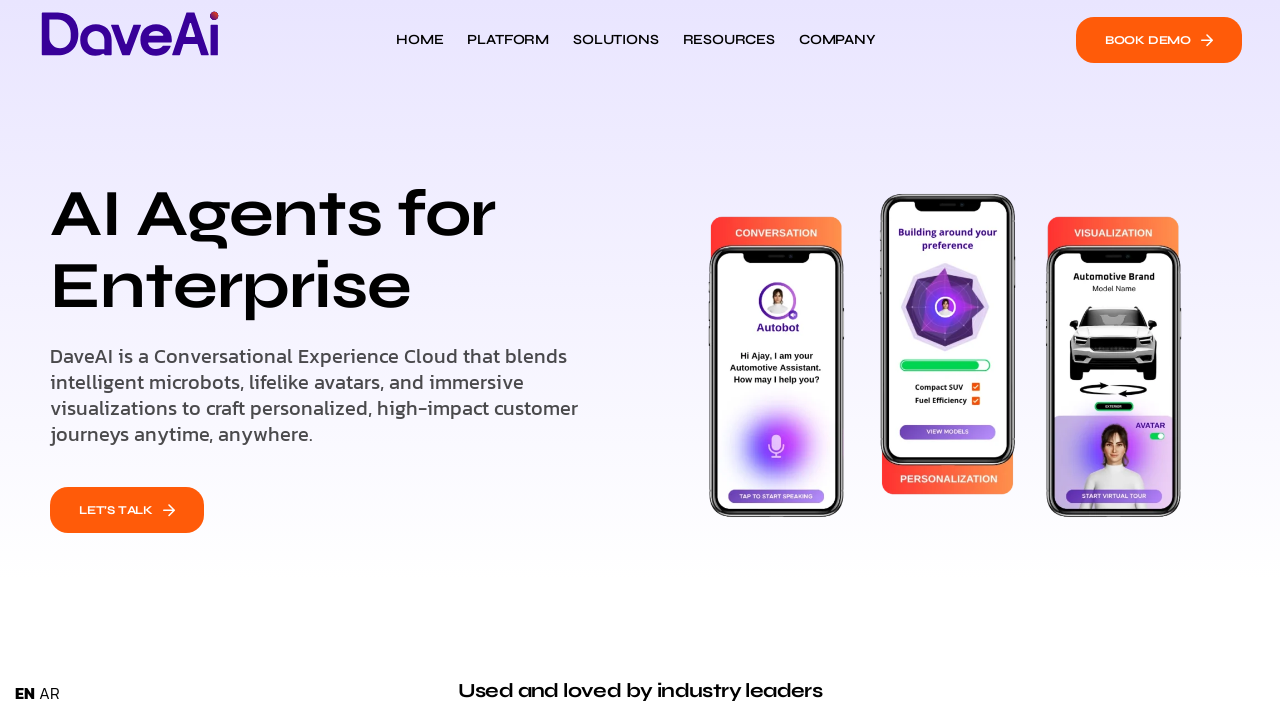

Navigated to https://www.iamdave.ai/
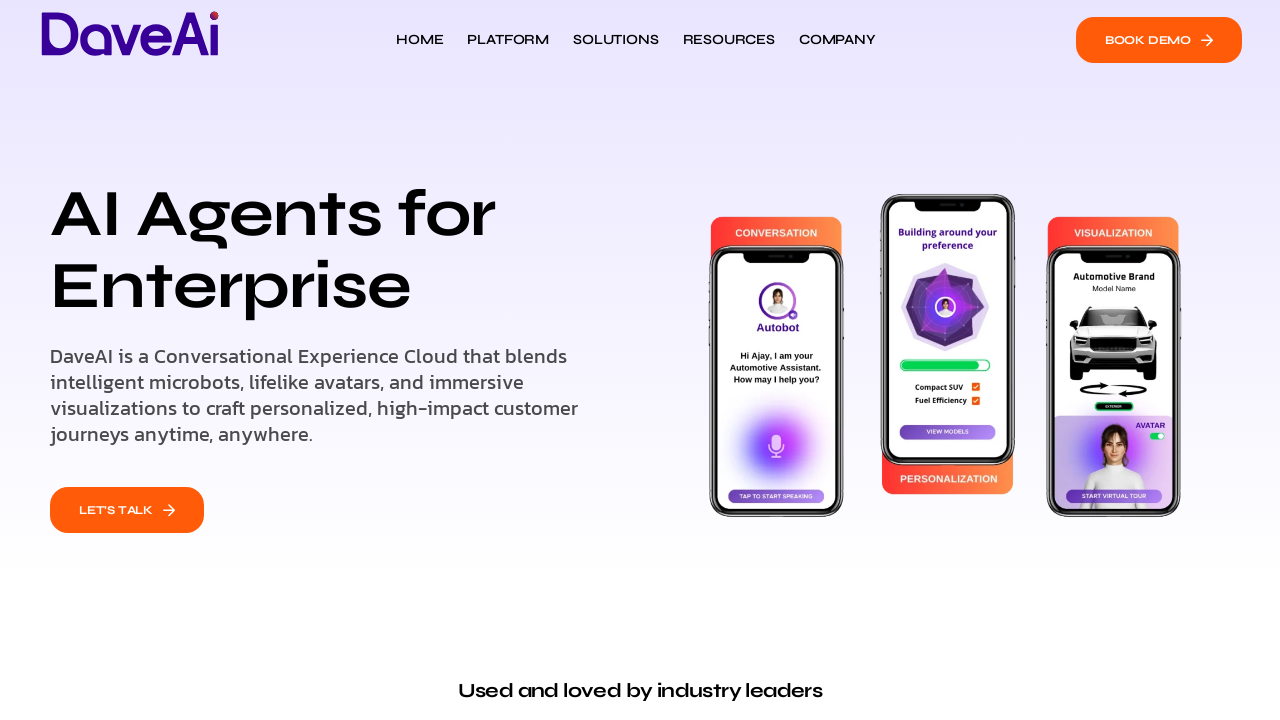

Footer element waited for and became visible
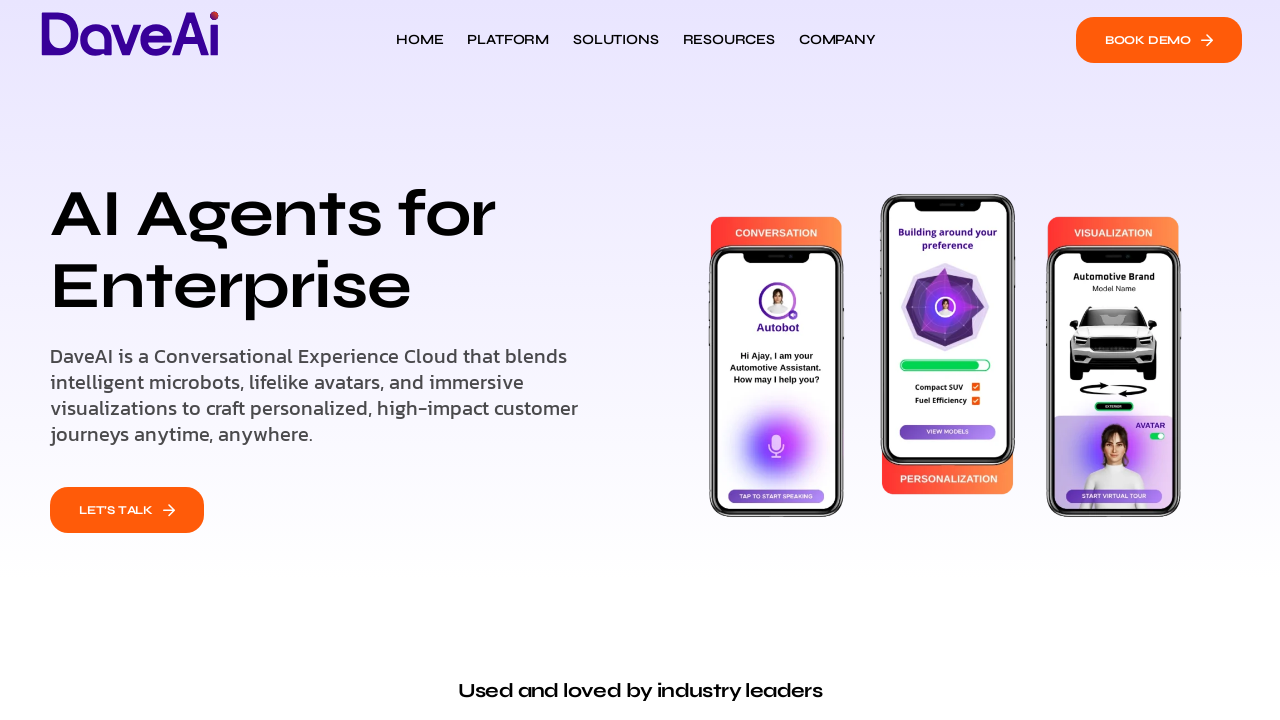

Verified footer is visible on the page
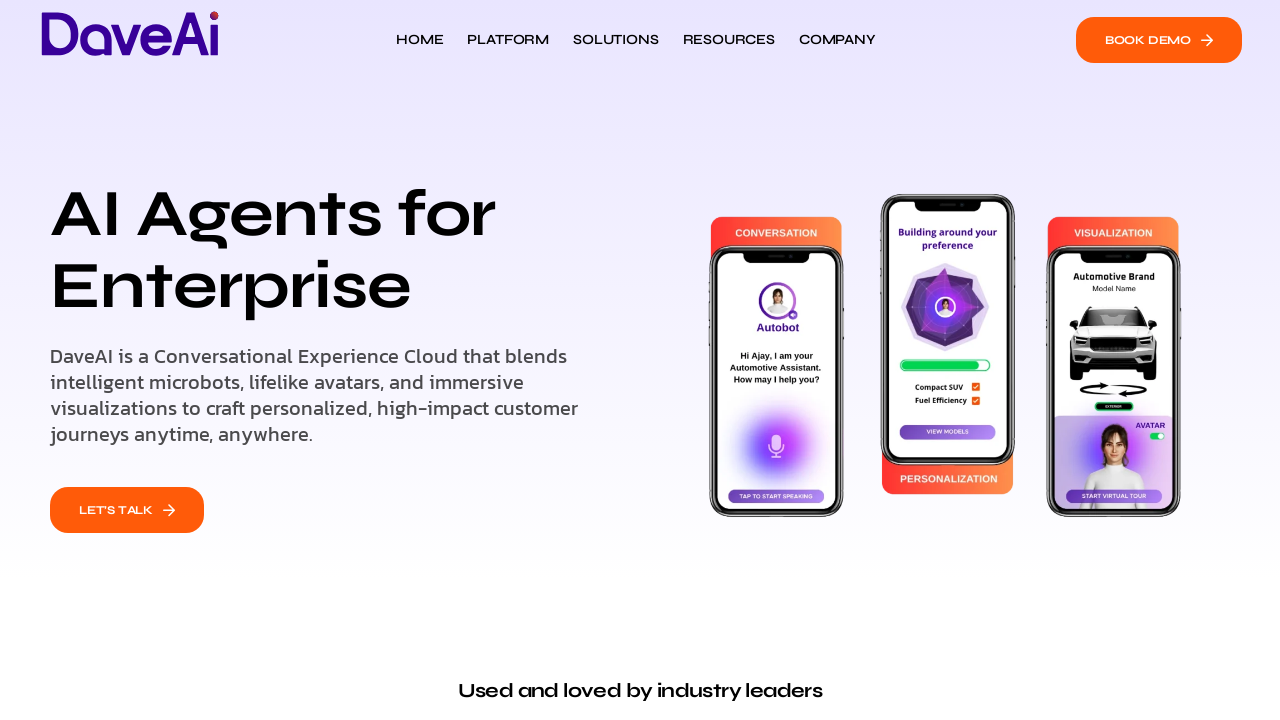

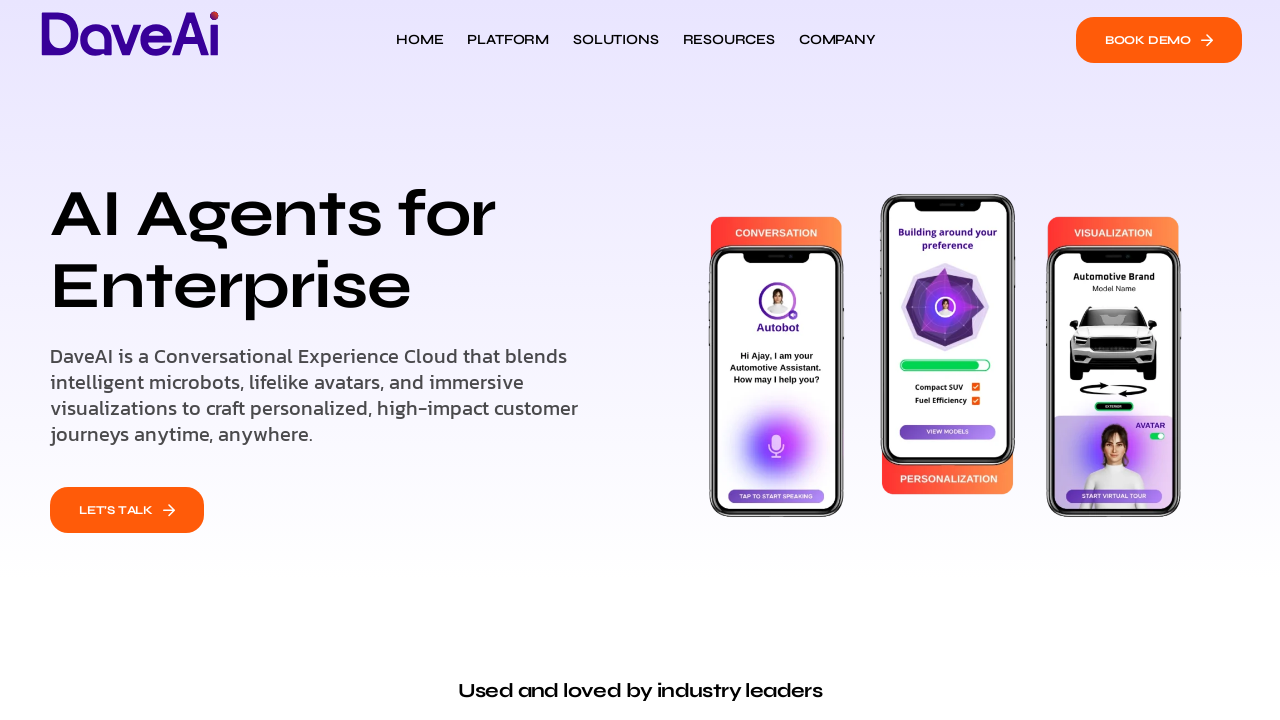